Tests the jQuery UI autocomplete widget by typing a character in the input field and selecting an option from the auto-suggestive dropdown list.

Starting URL: https://jqueryui.com/autocomplete/

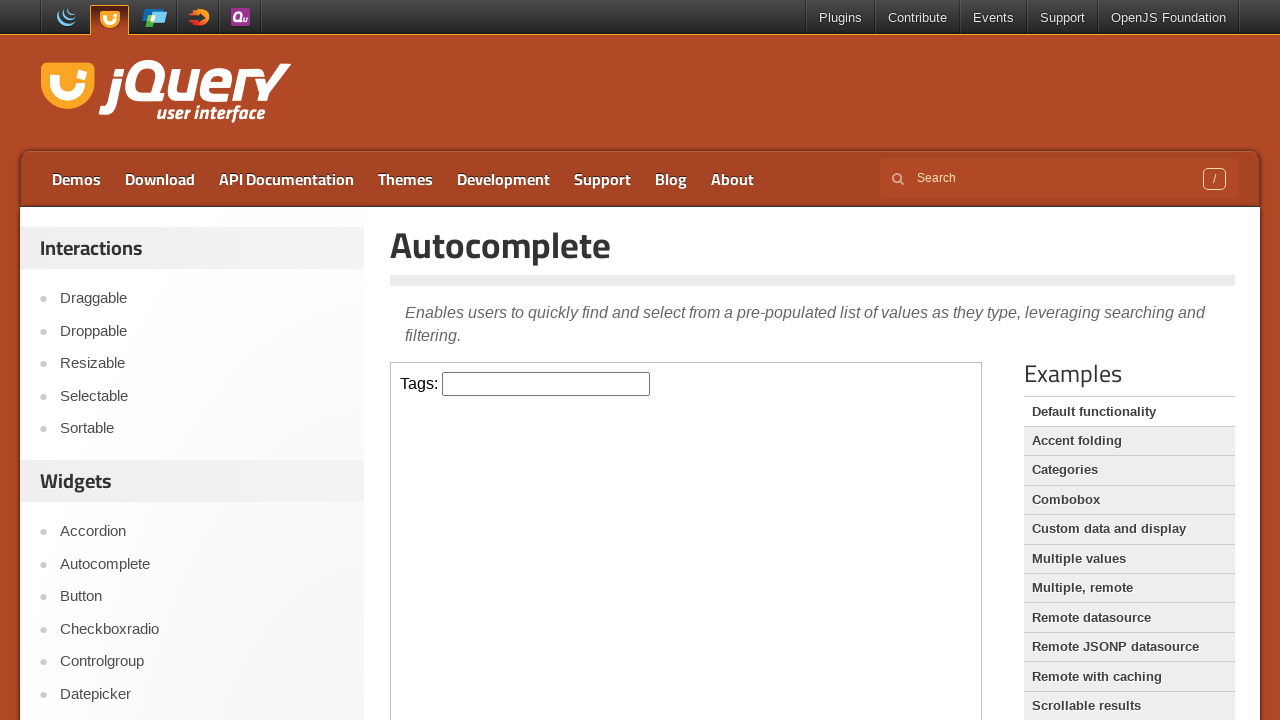

Located the demo iframe
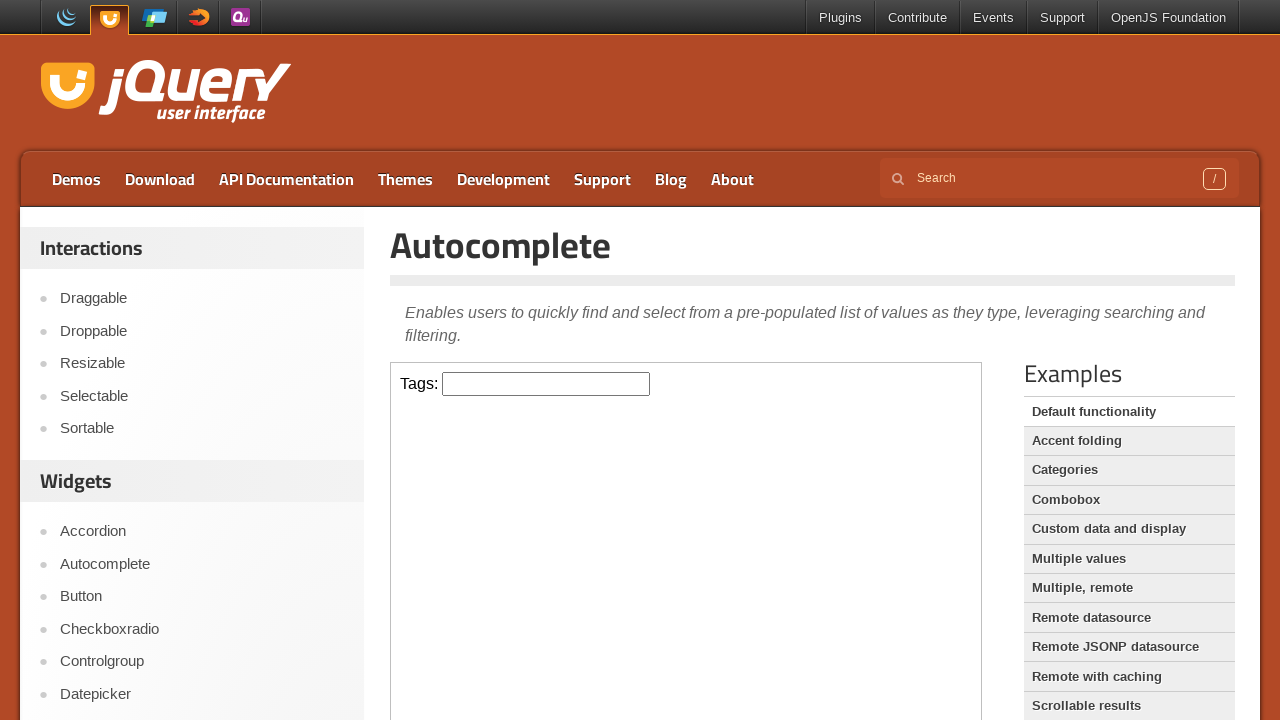

Typed 'r' in the autocomplete input field to trigger suggestions on .demo-frame >> internal:control=enter-frame >> input#tags
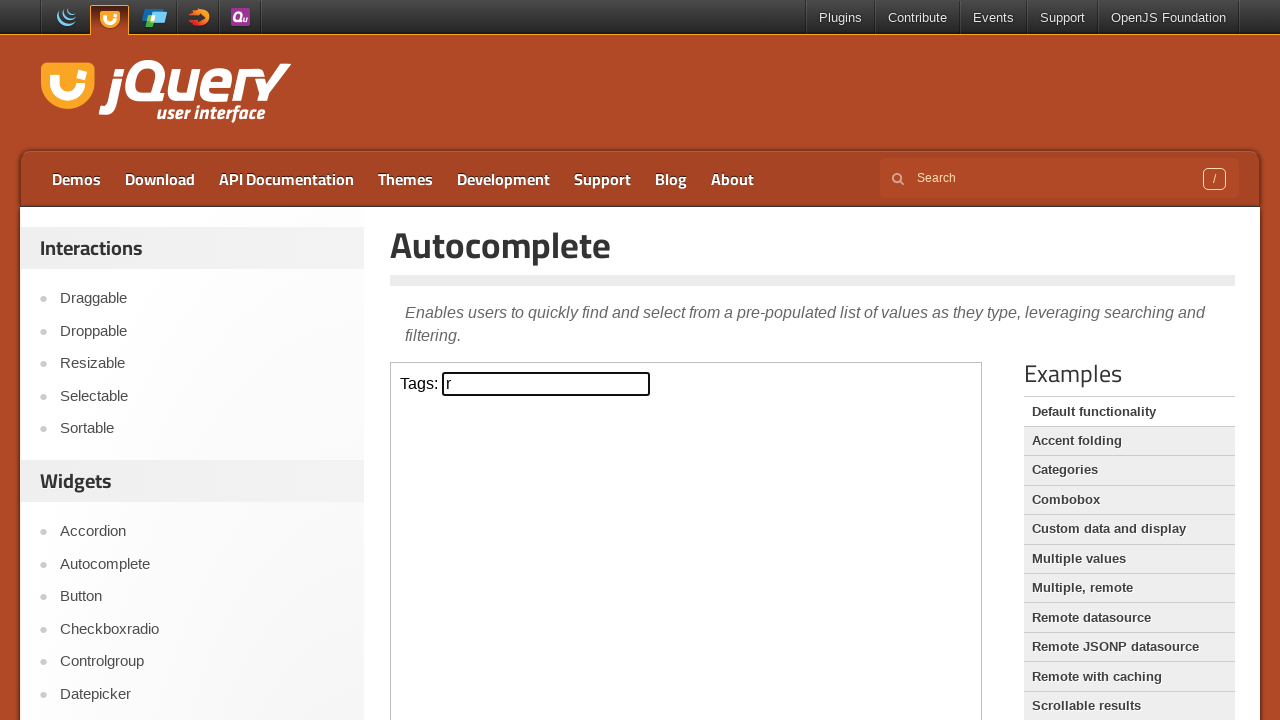

Auto-suggestive dropdown list appeared
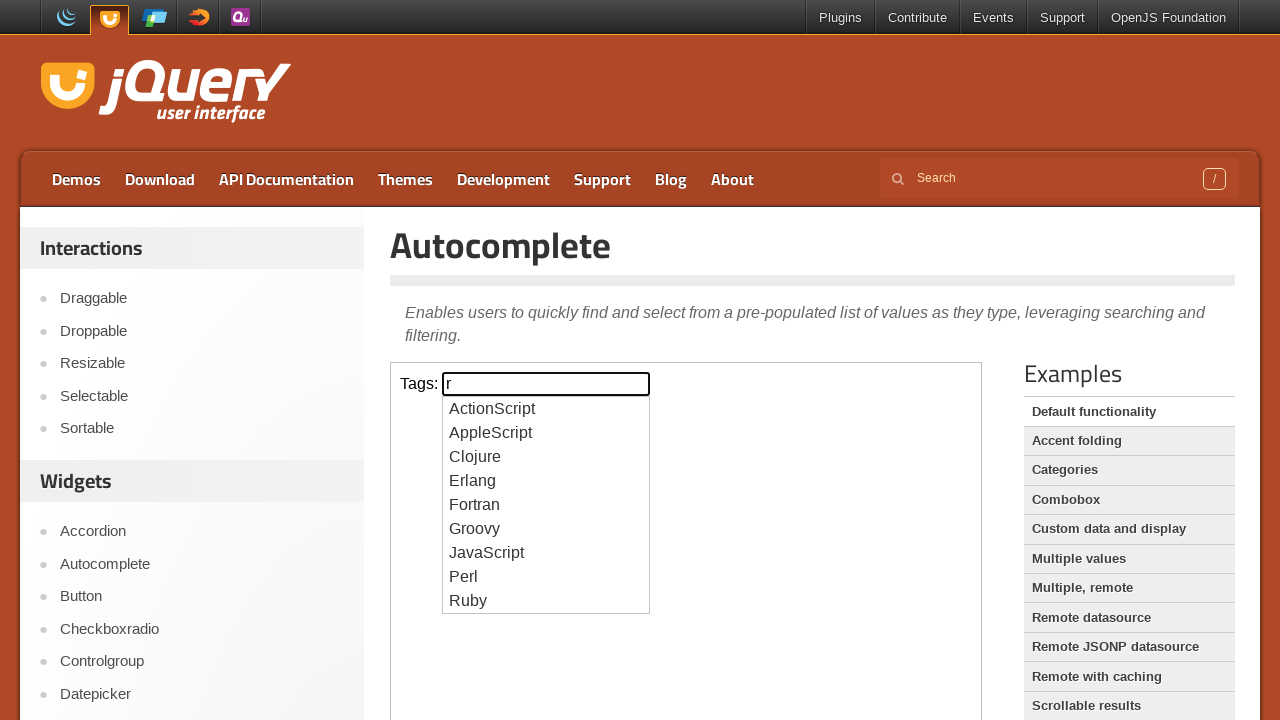

Selected 'JavaScript' option from the auto-suggestive dropdown at (546, 553) on .demo-frame >> internal:control=enter-frame >> ul#ui-id-1 li >> internal:has-tex
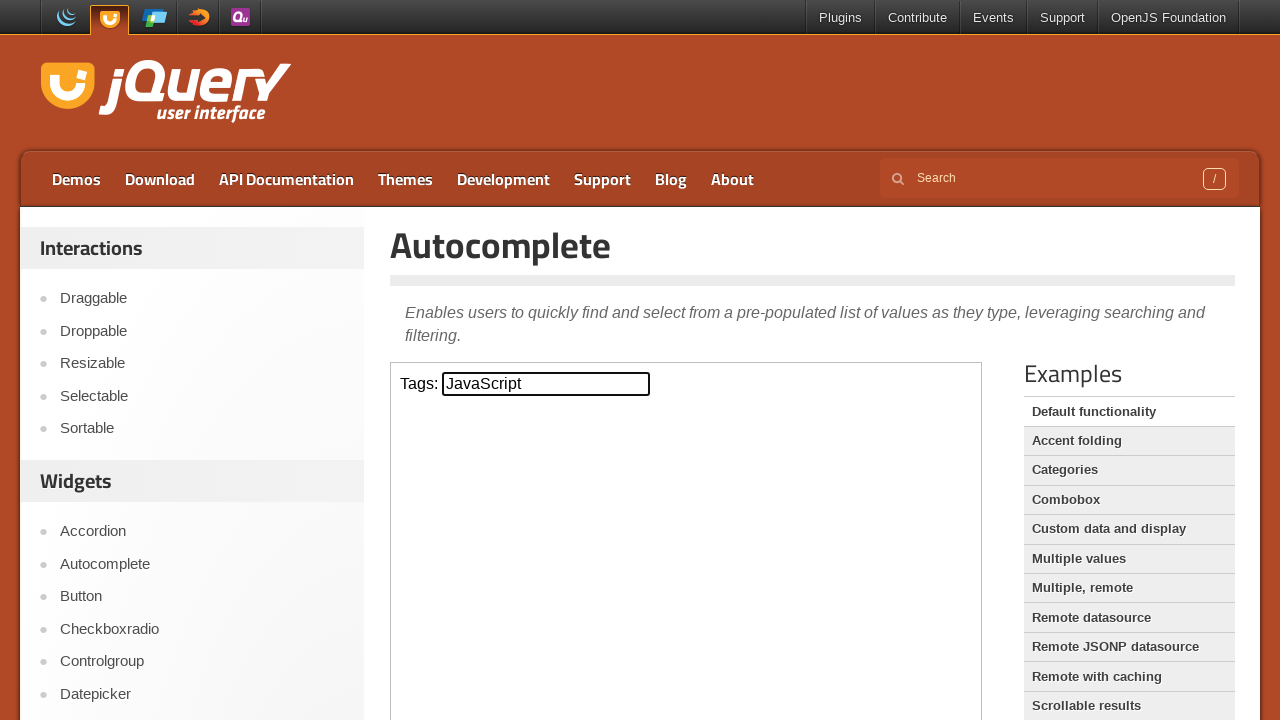

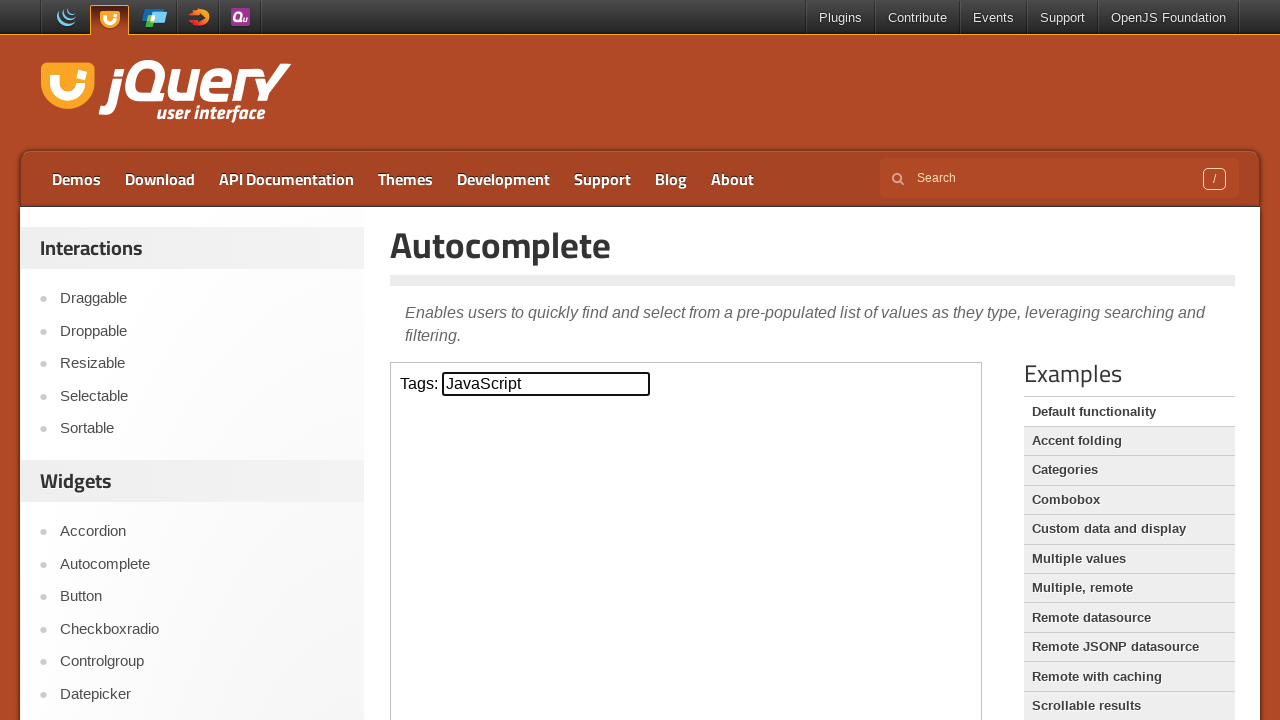